Tests form submission with numeric last name and valid email format

Starting URL: https://demoqa.com/automation-practice-form

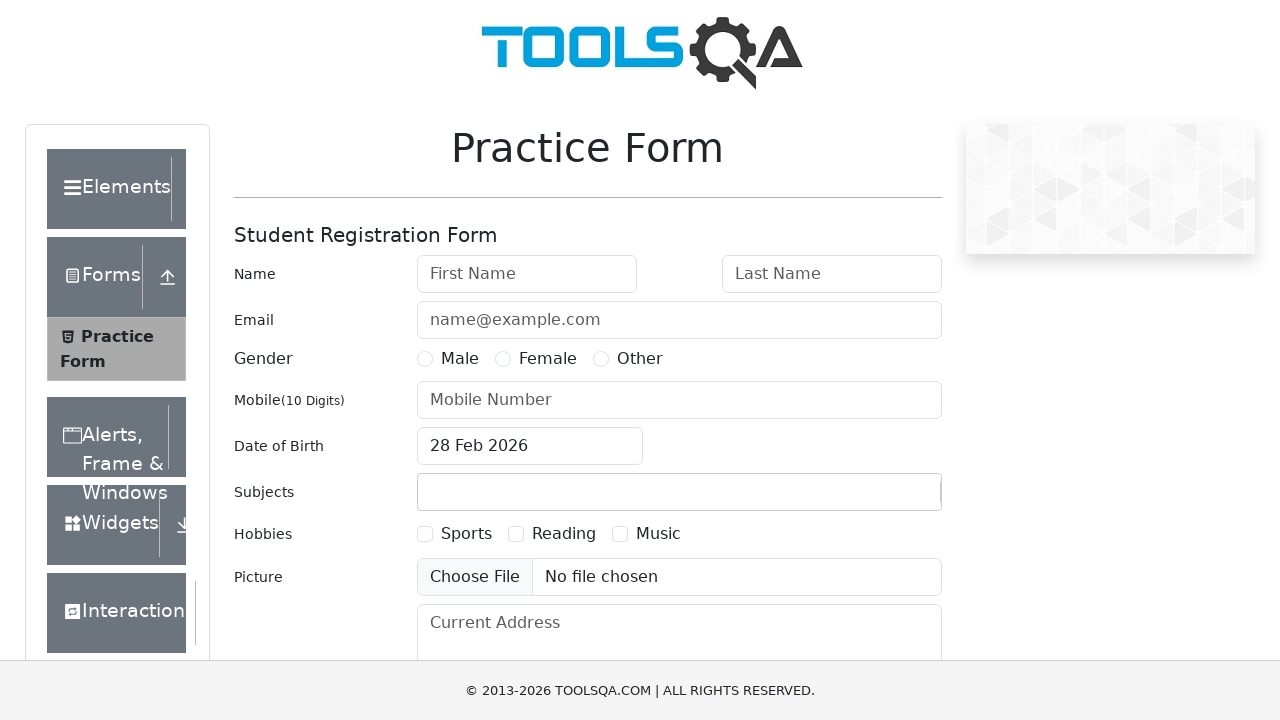

Filled first name field with 'Akshaya' on input#firstName
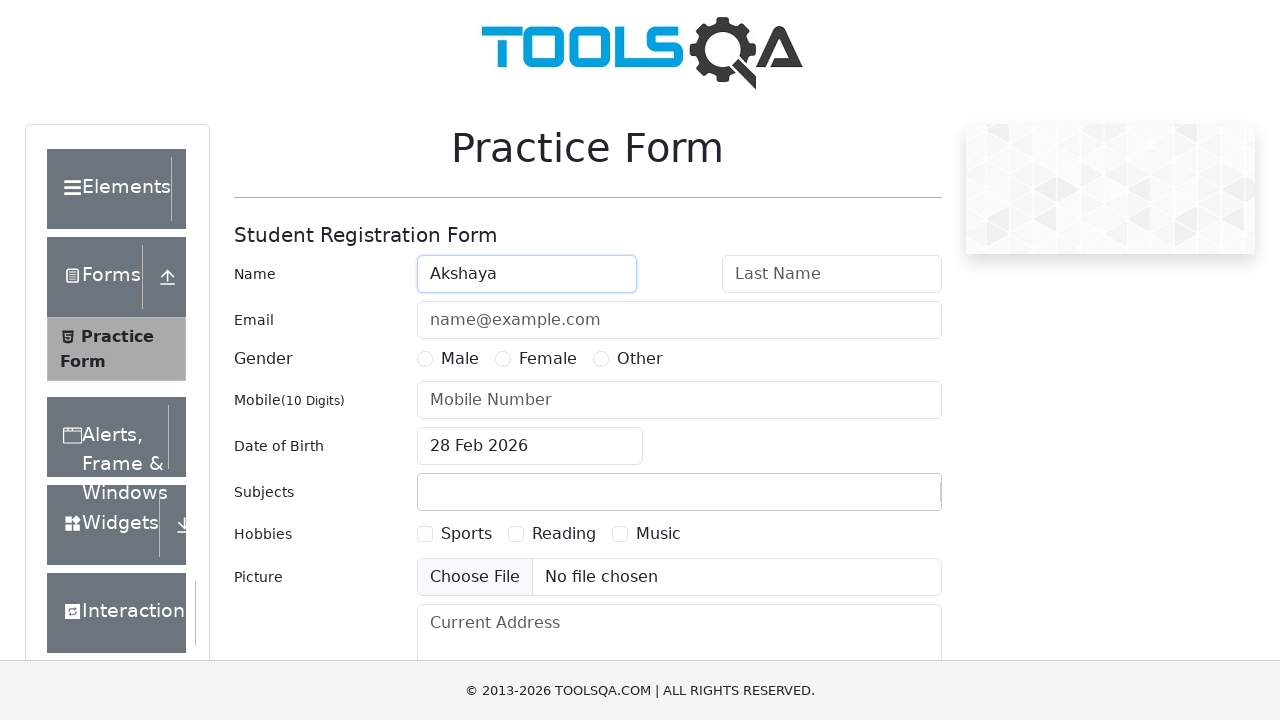

Filled last name field with numeric value '12345644' on input#lastName
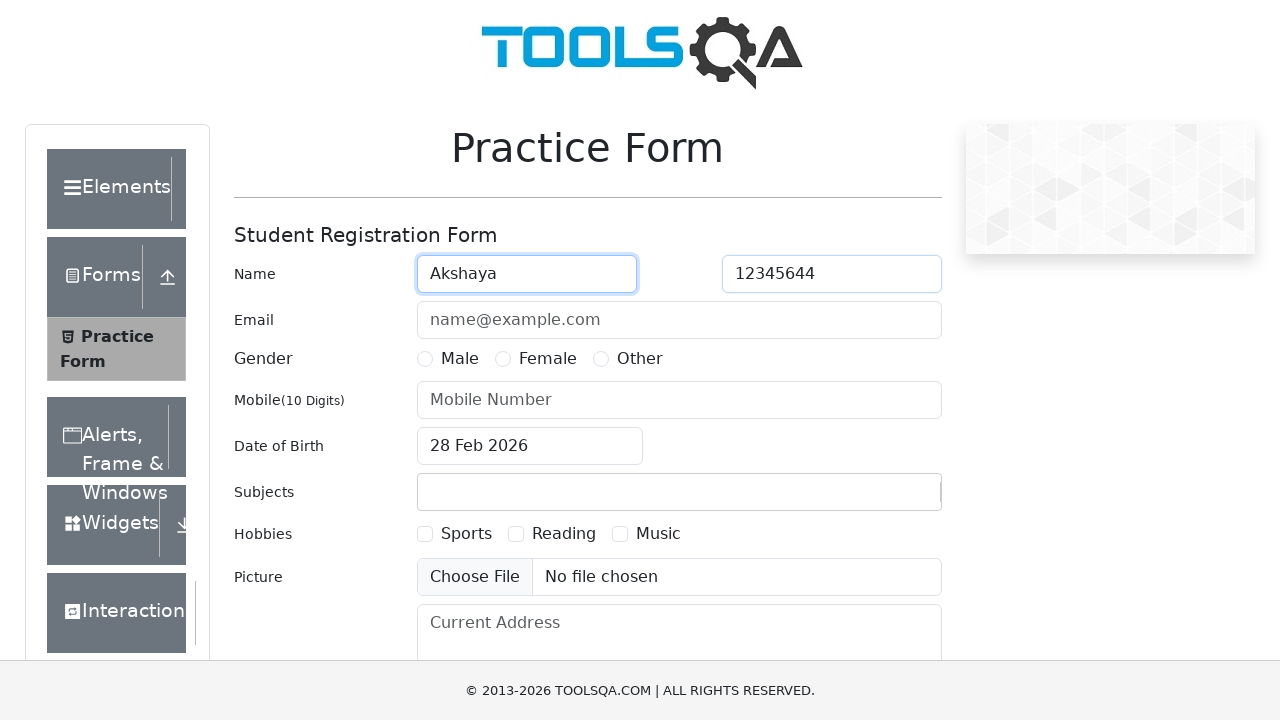

Filled email field with 'Akshaya@gmail.com' on input#userEmail
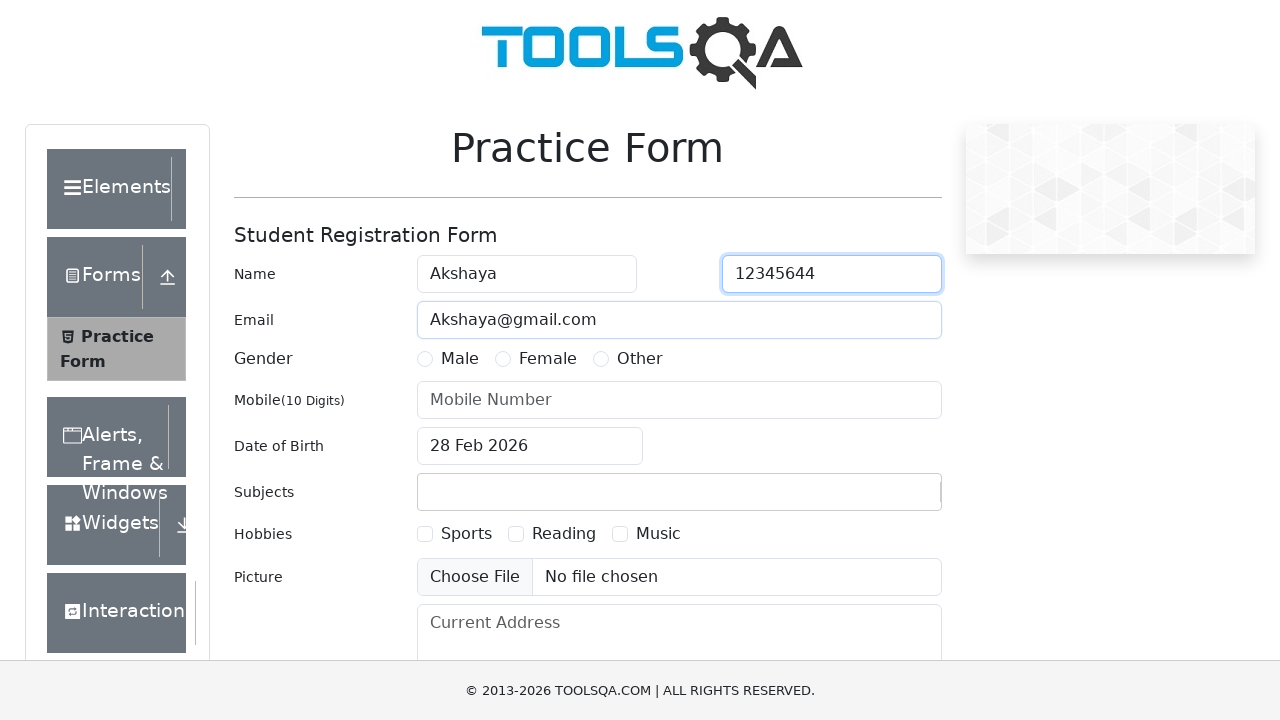

Selected Female gender option at (548, 359) on label:has-text('Female')
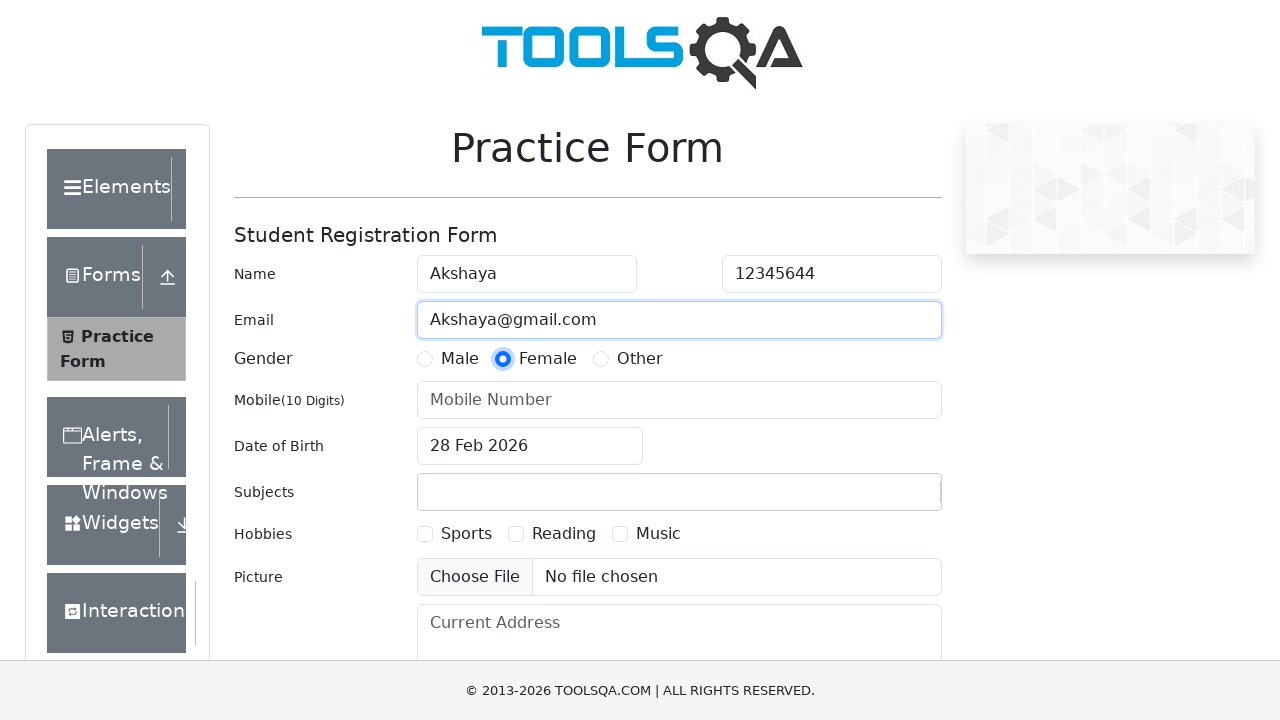

Filled phone number field with '9822385578' on input#userNumber
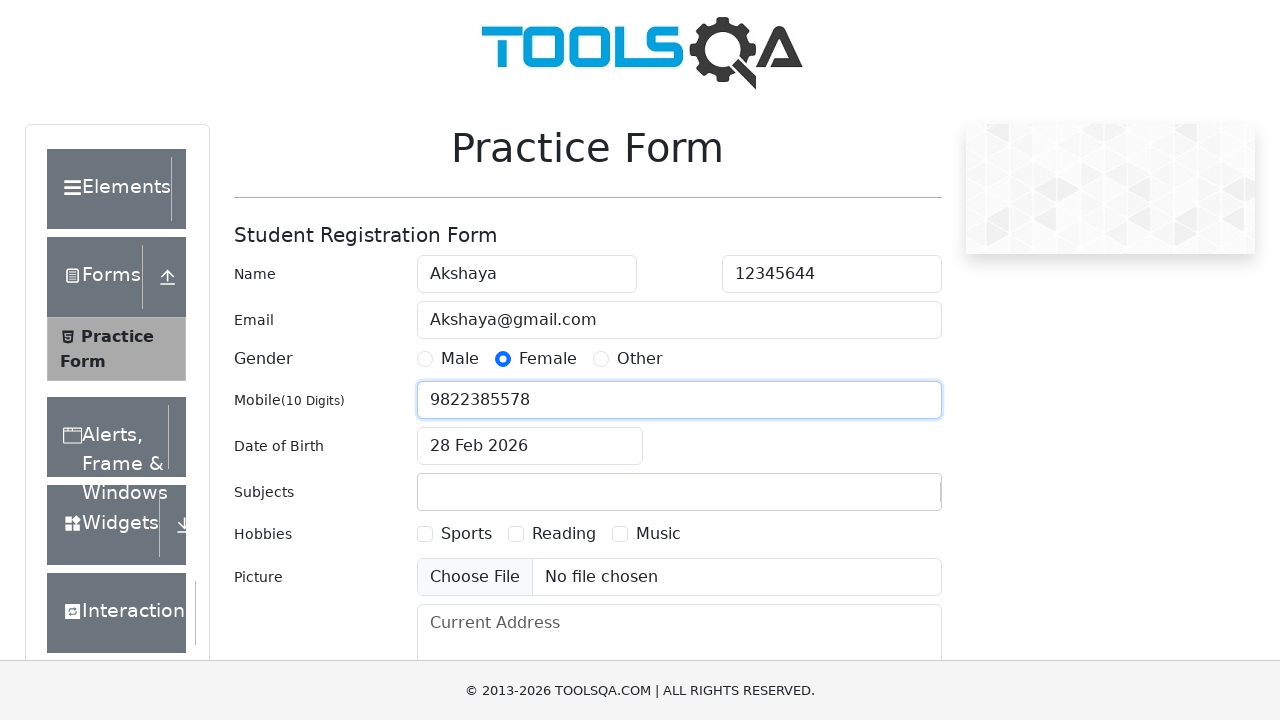

Scrolled submit button into view
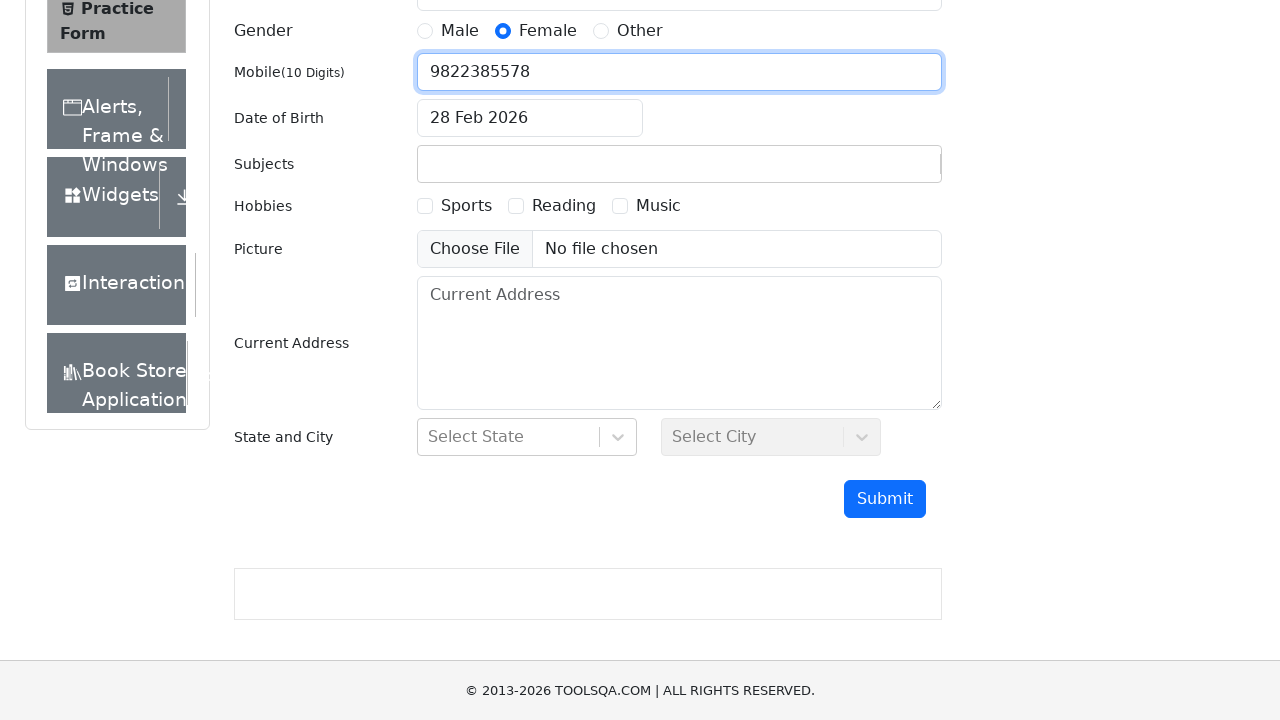

Clicked submit button to submit form with numeric last name and valid email at (885, 499) on button#submit
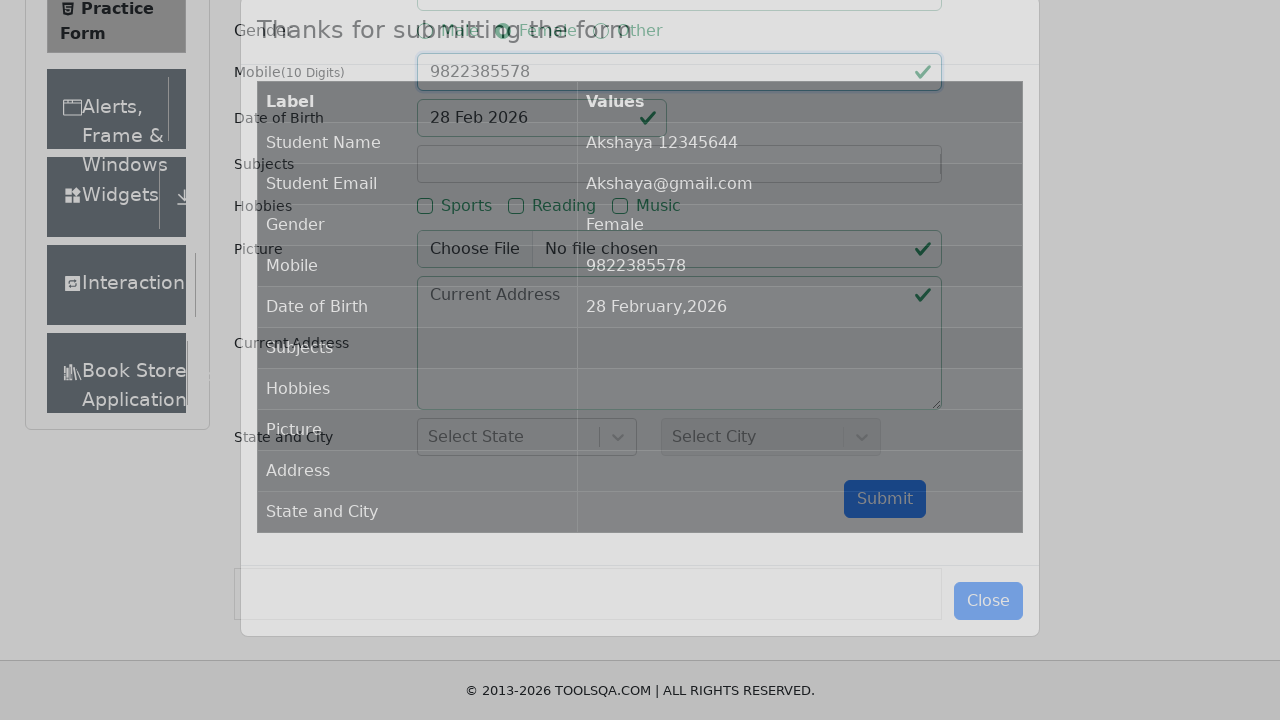

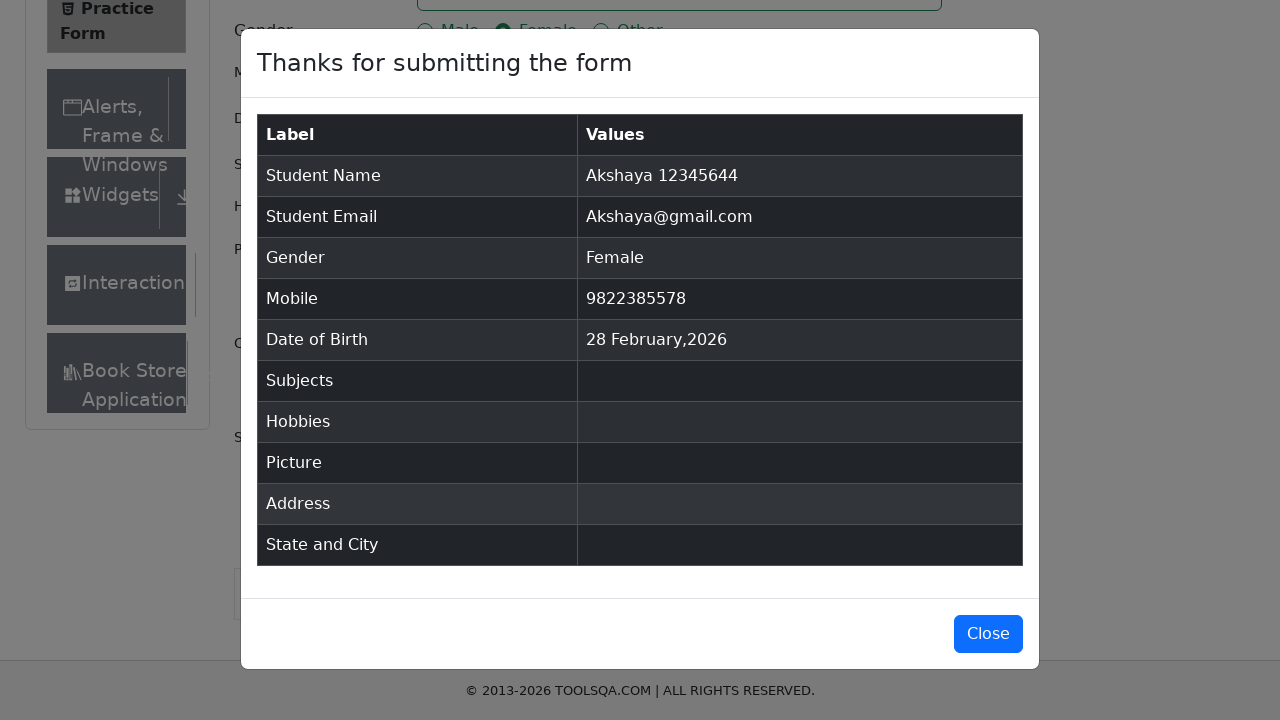